Navigates to the Frame section of the Leafground website by clicking through the menu items

Starting URL: https://www.leafground.com/

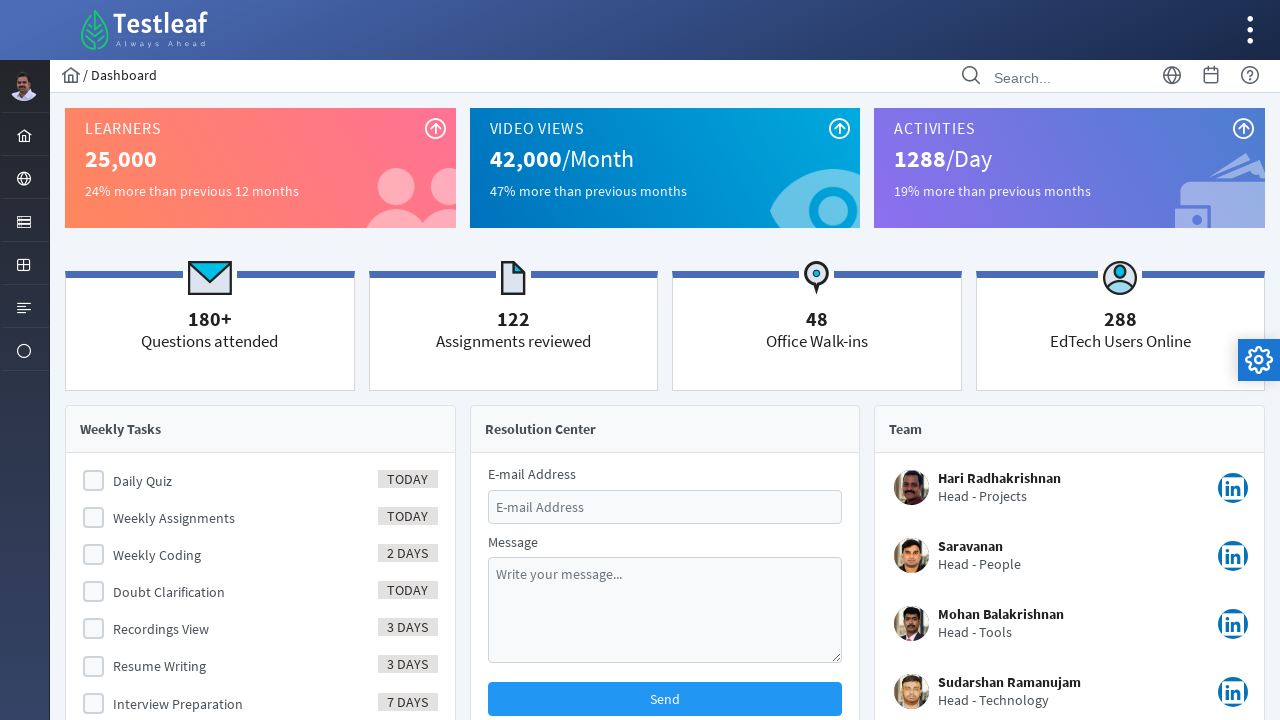

Clicked on the globe icon in the menu at (24, 179) on xpath=//i[@class='pi pi-globe layout-menuitem-icon']
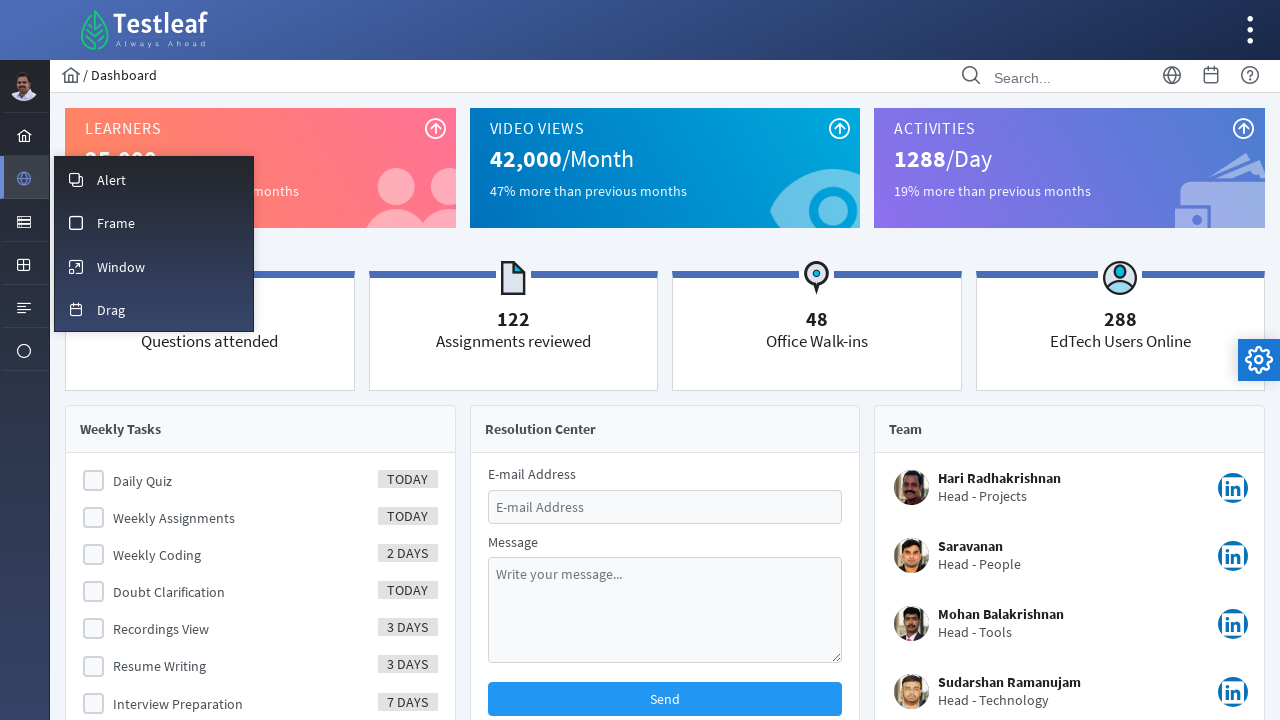

Clicked on the Frame menu item at (116, 223) on xpath=//span[text()='Frame']
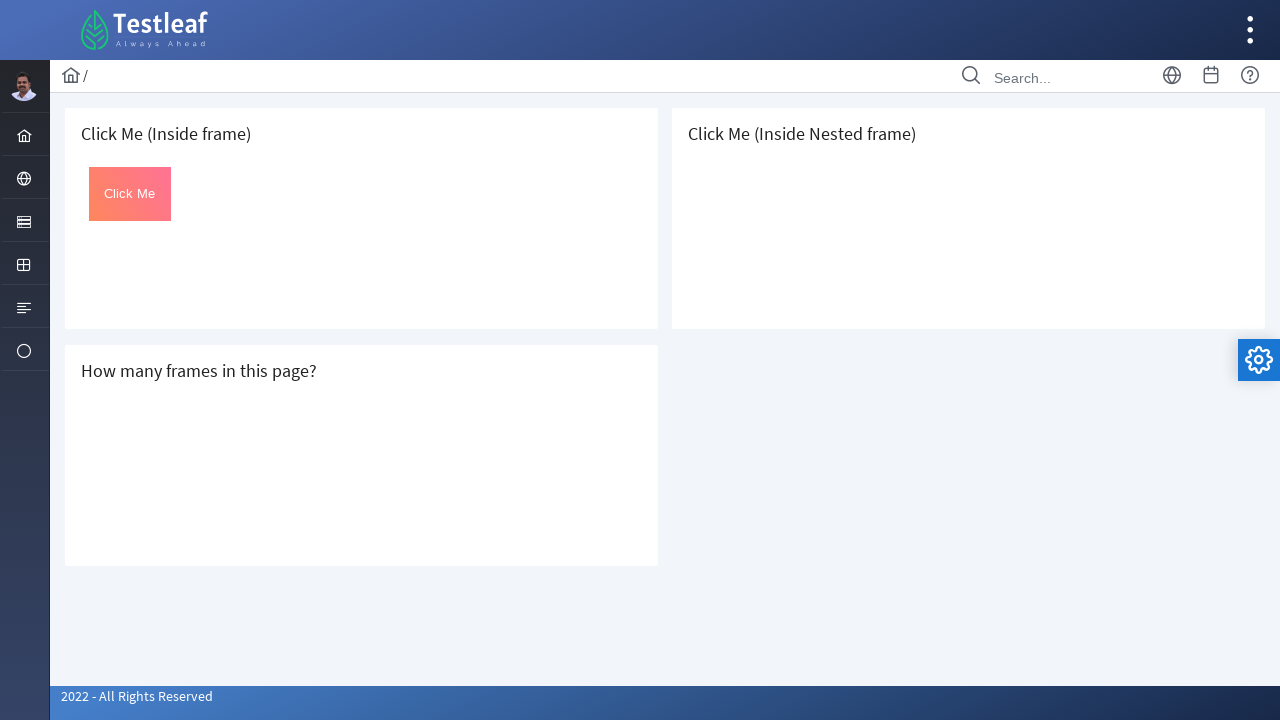

Frame page loaded and iframe element is visible
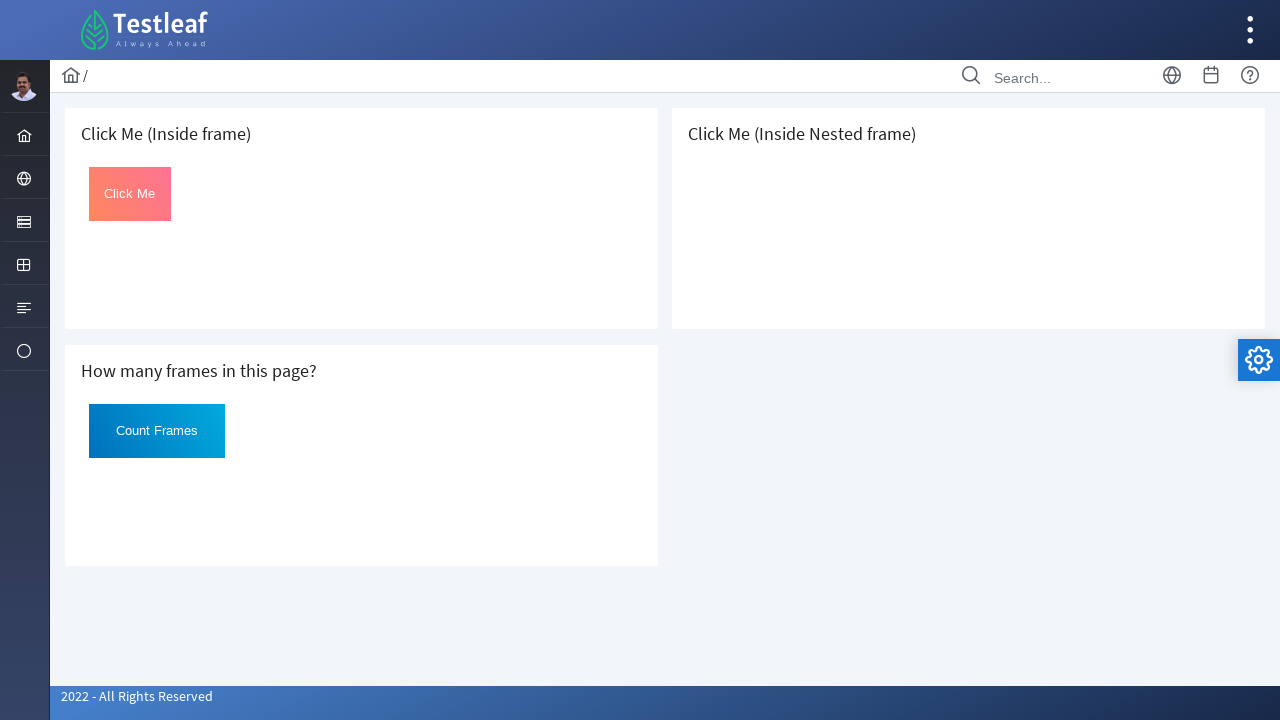

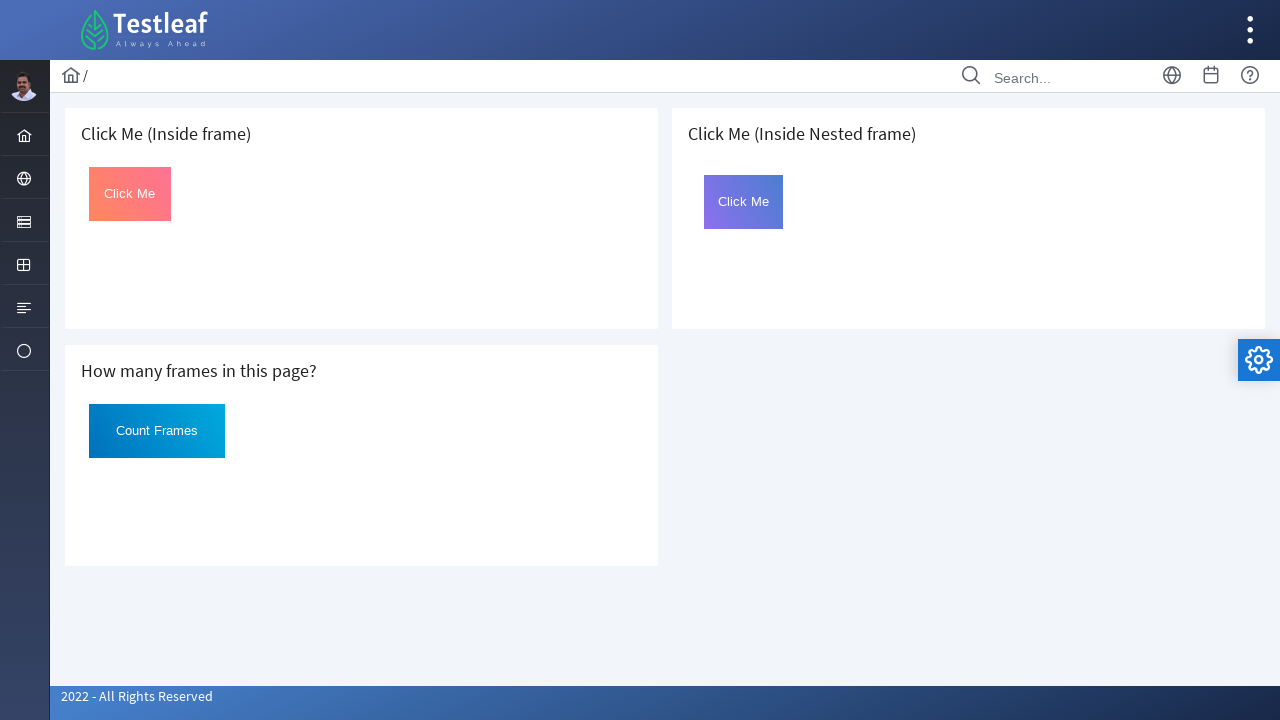